Tests browser window management functionality by resizing, minimizing, maximizing, and setting fullscreen mode on the Hepsiburada website

Starting URL: https://www.hepsiburada.com

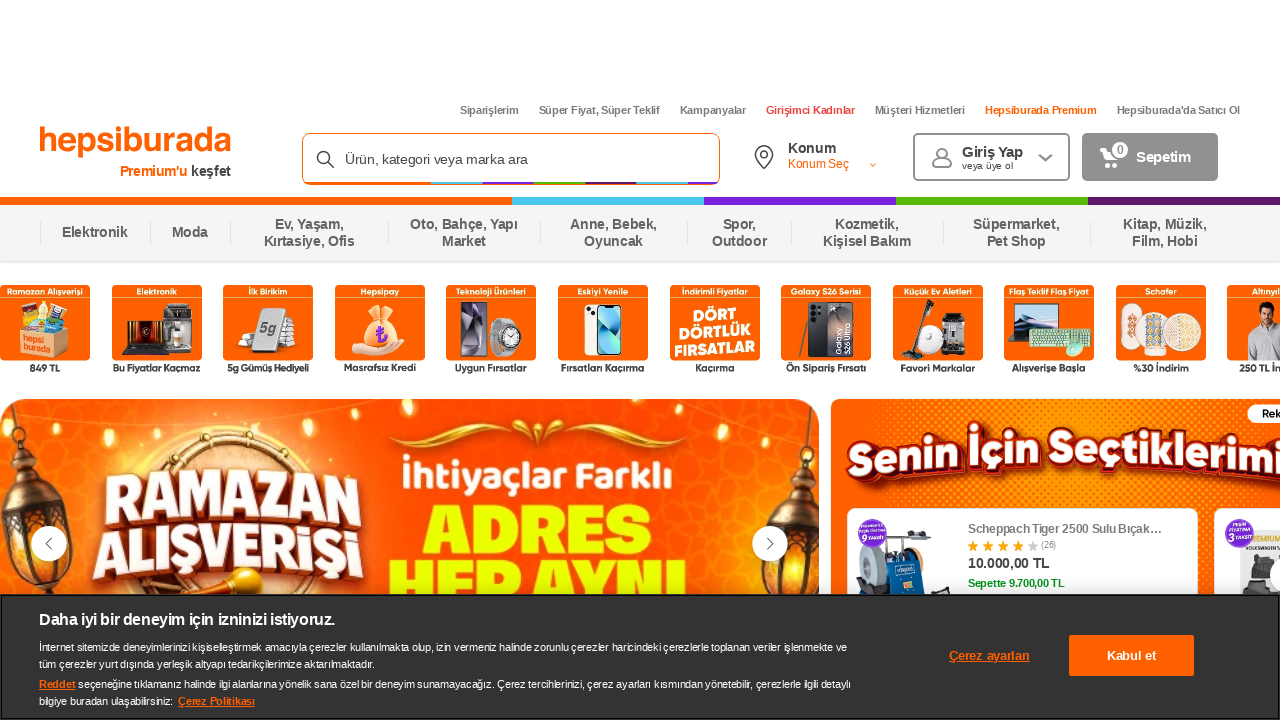

Retrieved initial window X and Y position coordinates
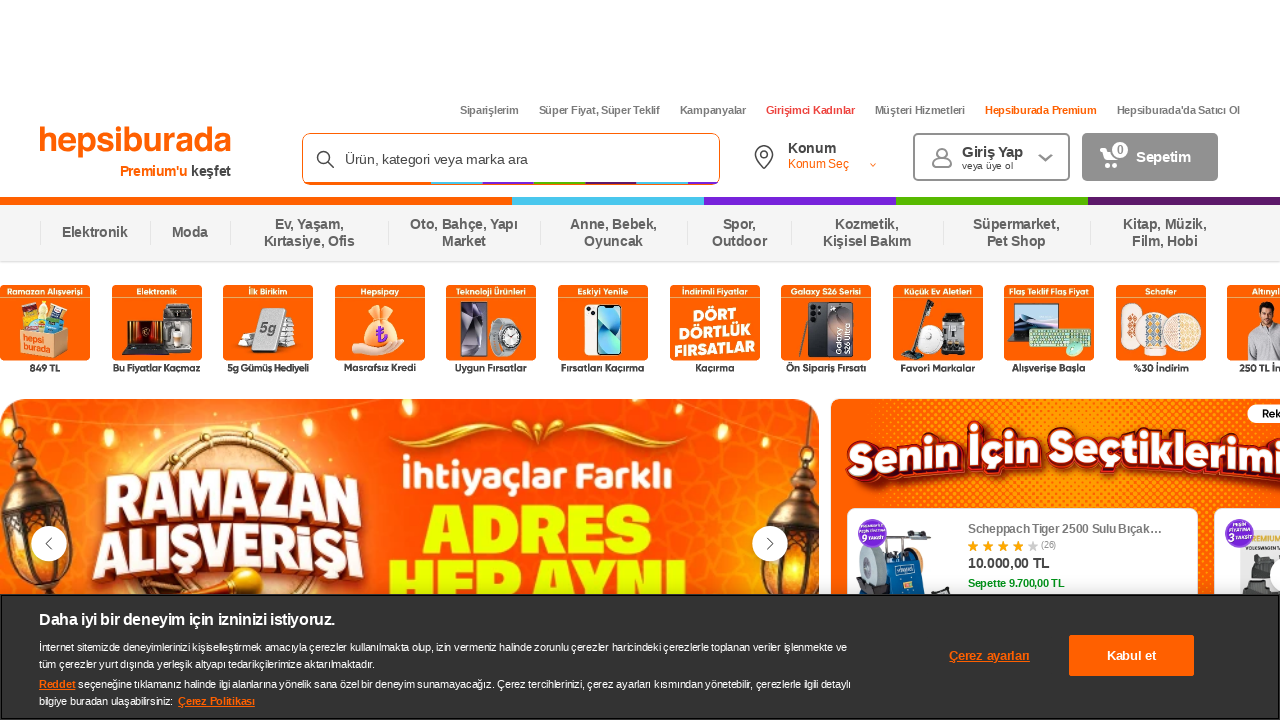

Retrieved initial window outer width and height
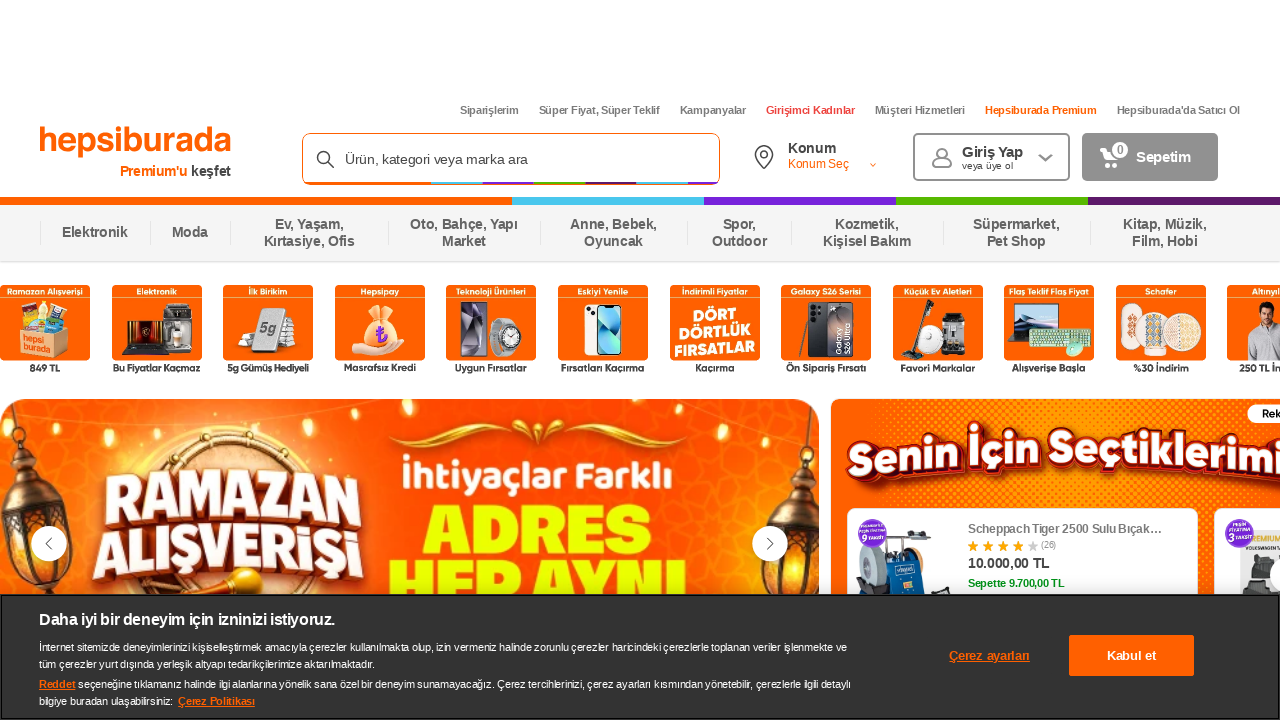

Waited 3 seconds before maximizing window
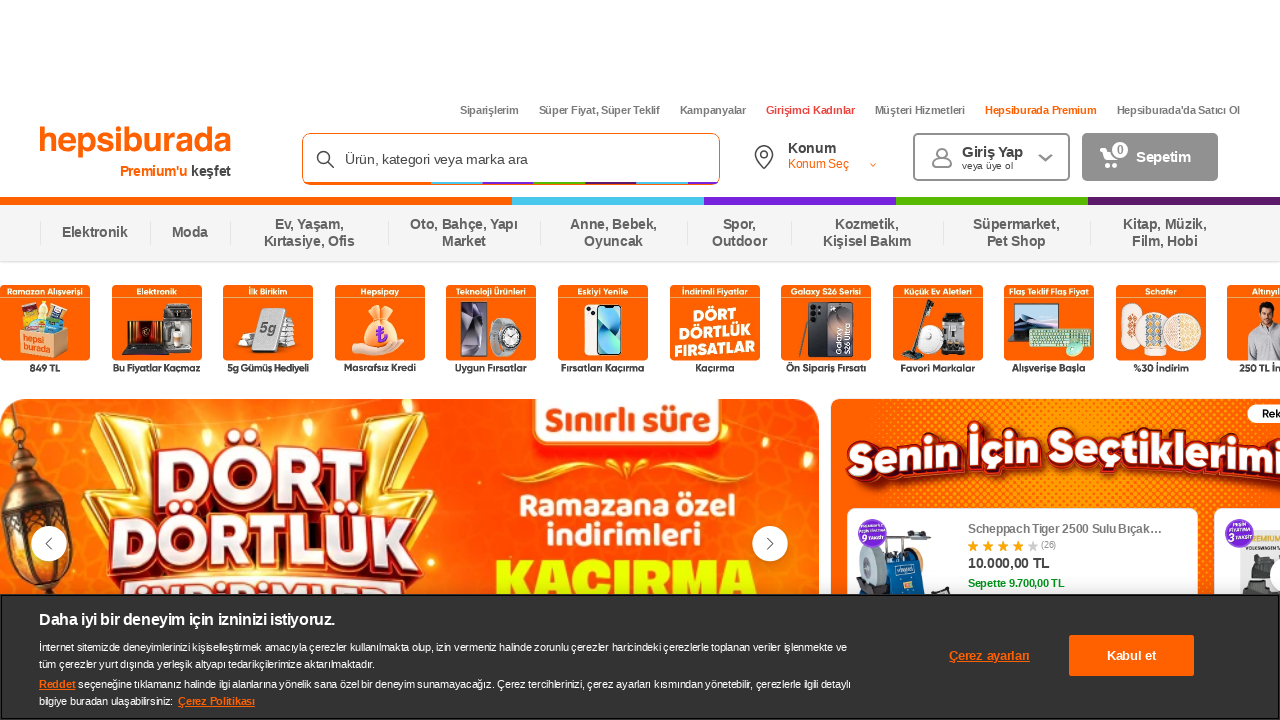

Set viewport size to 1920x1080 to maximize window
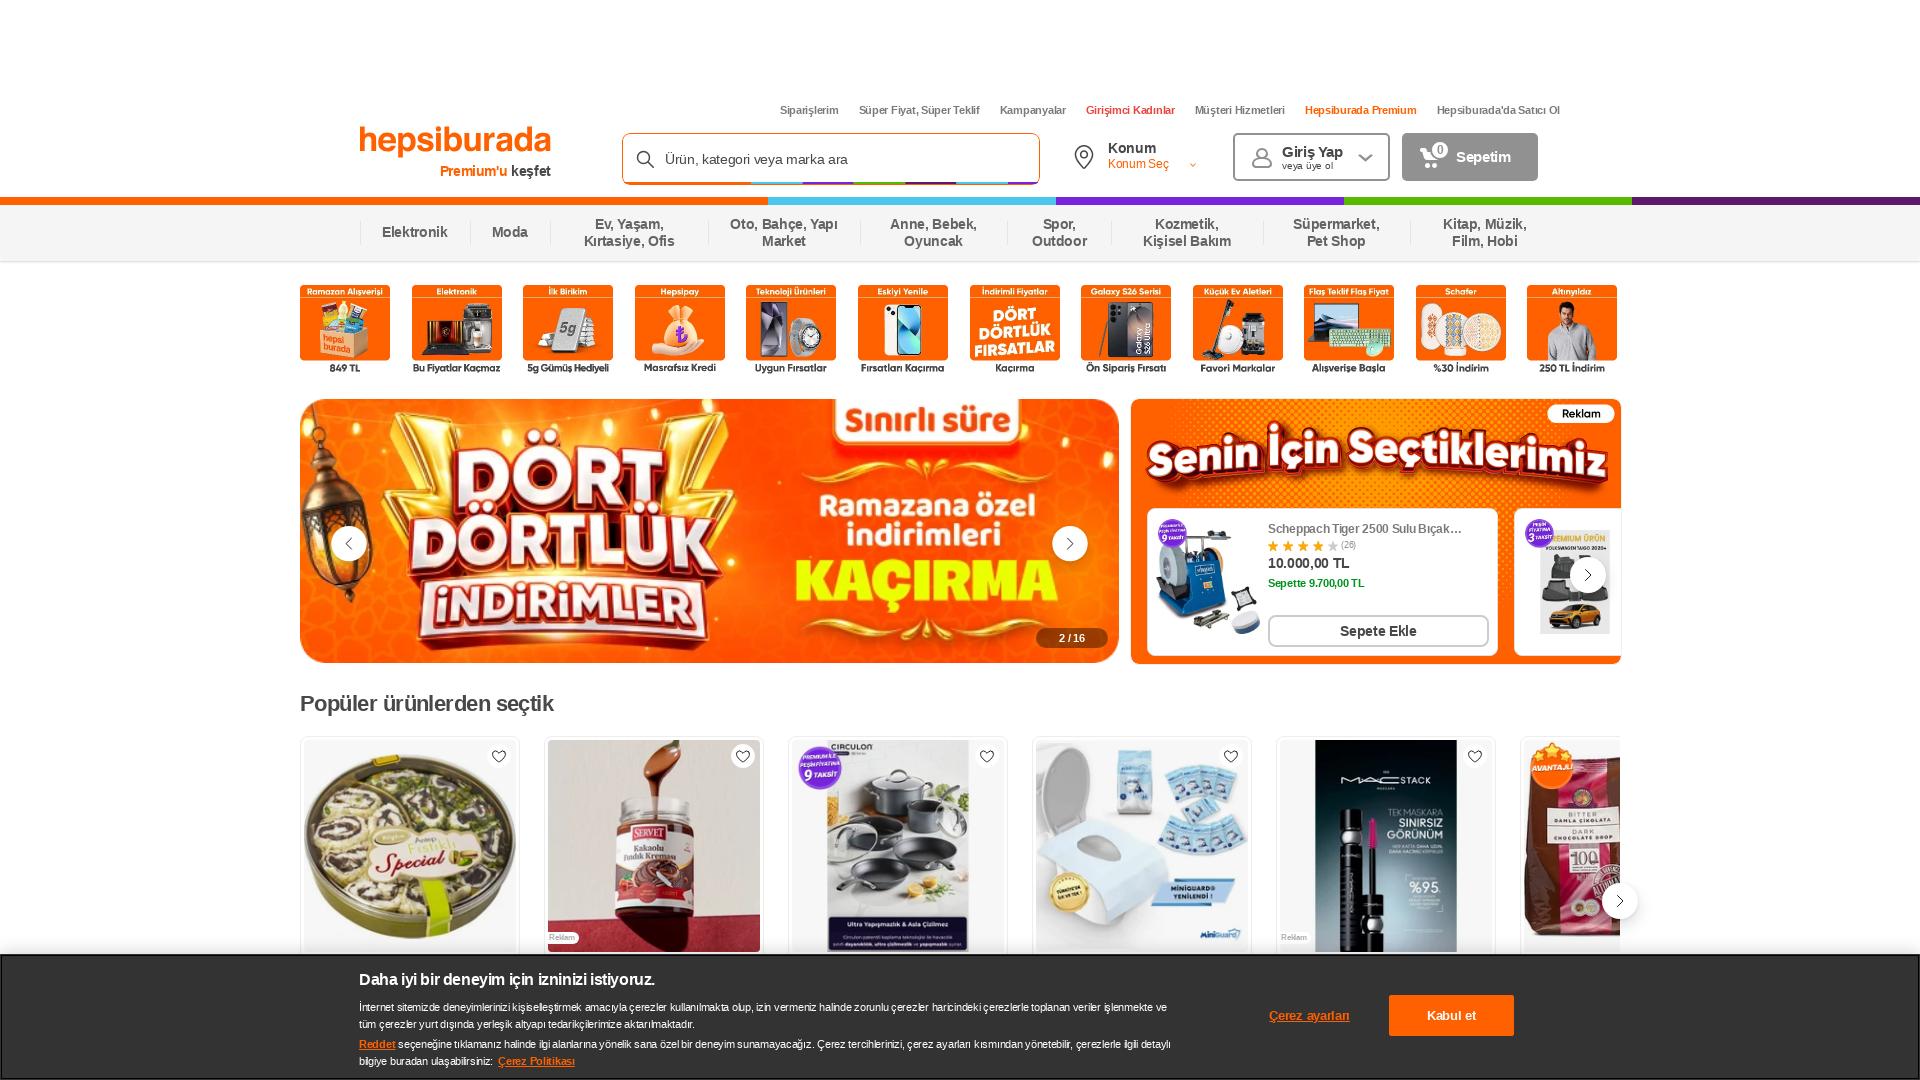

Retrieved window position after maximization
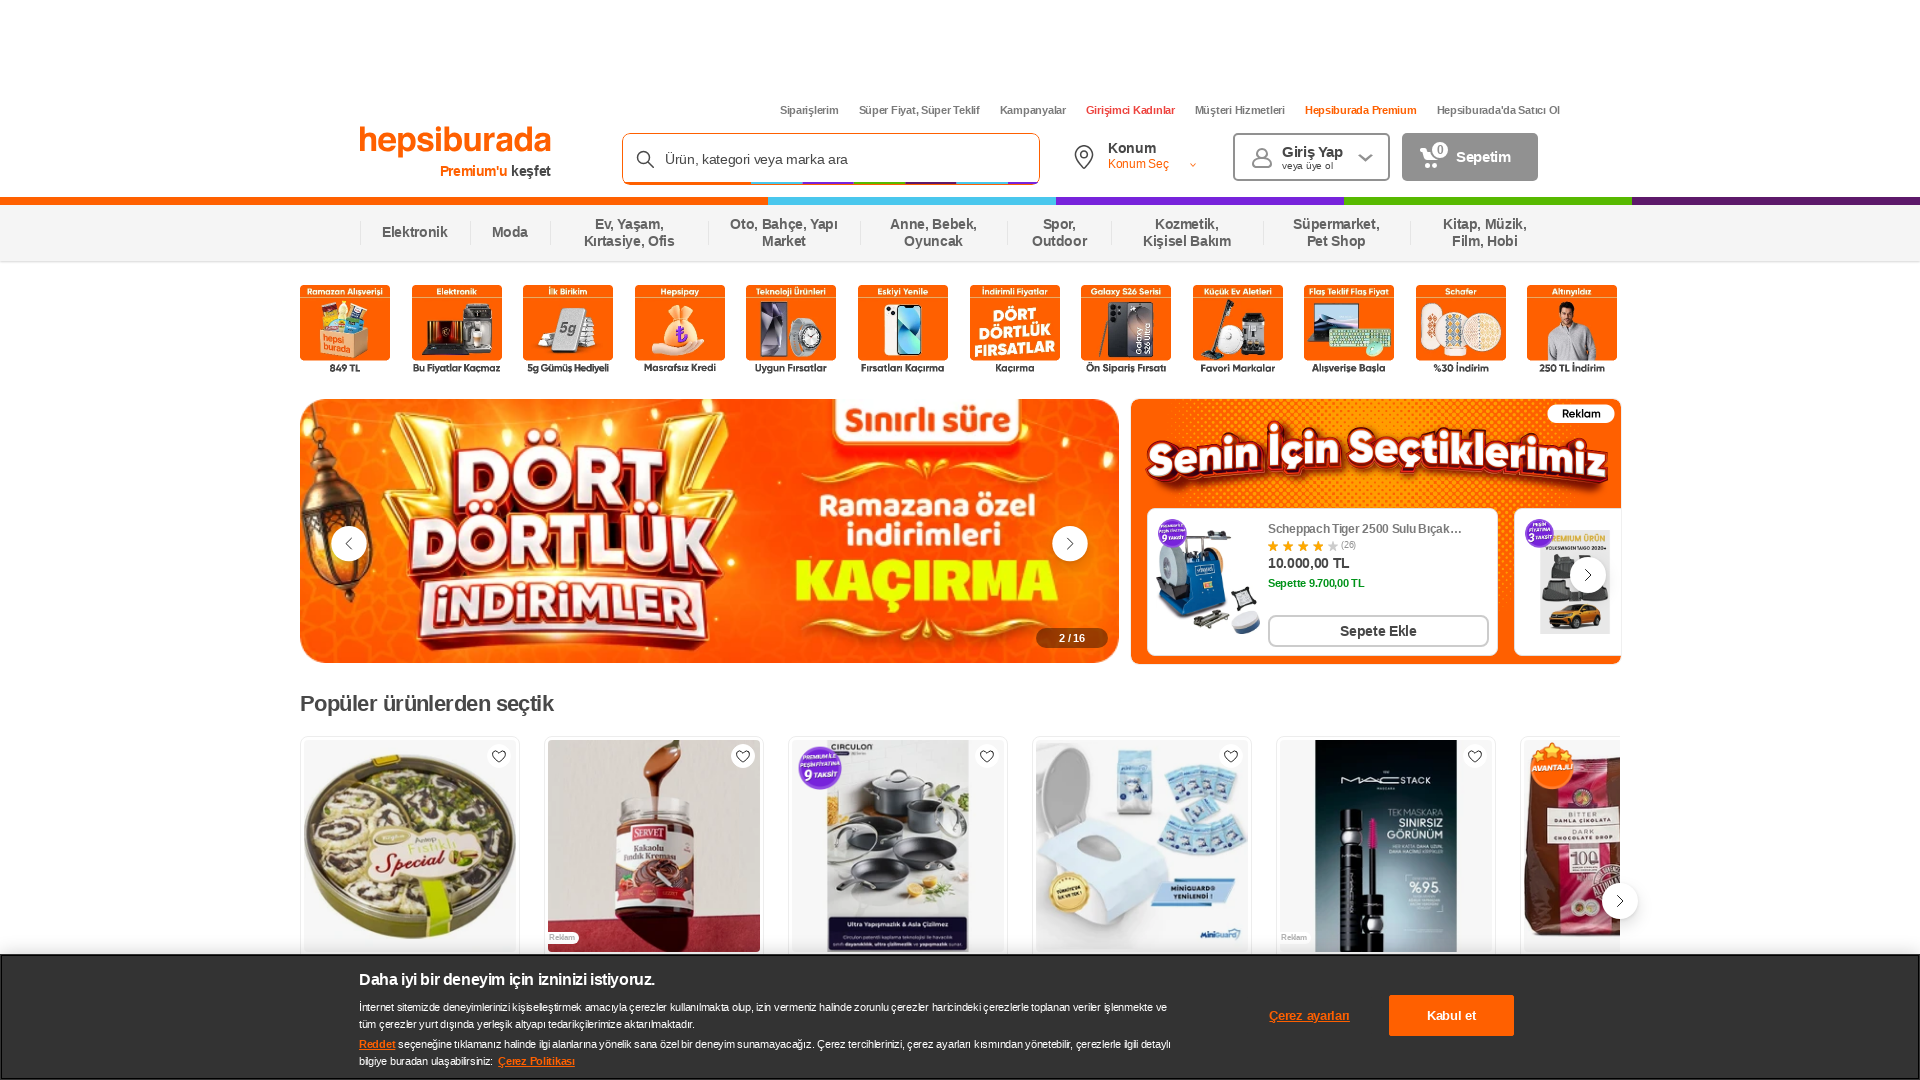

Retrieved window size after maximization
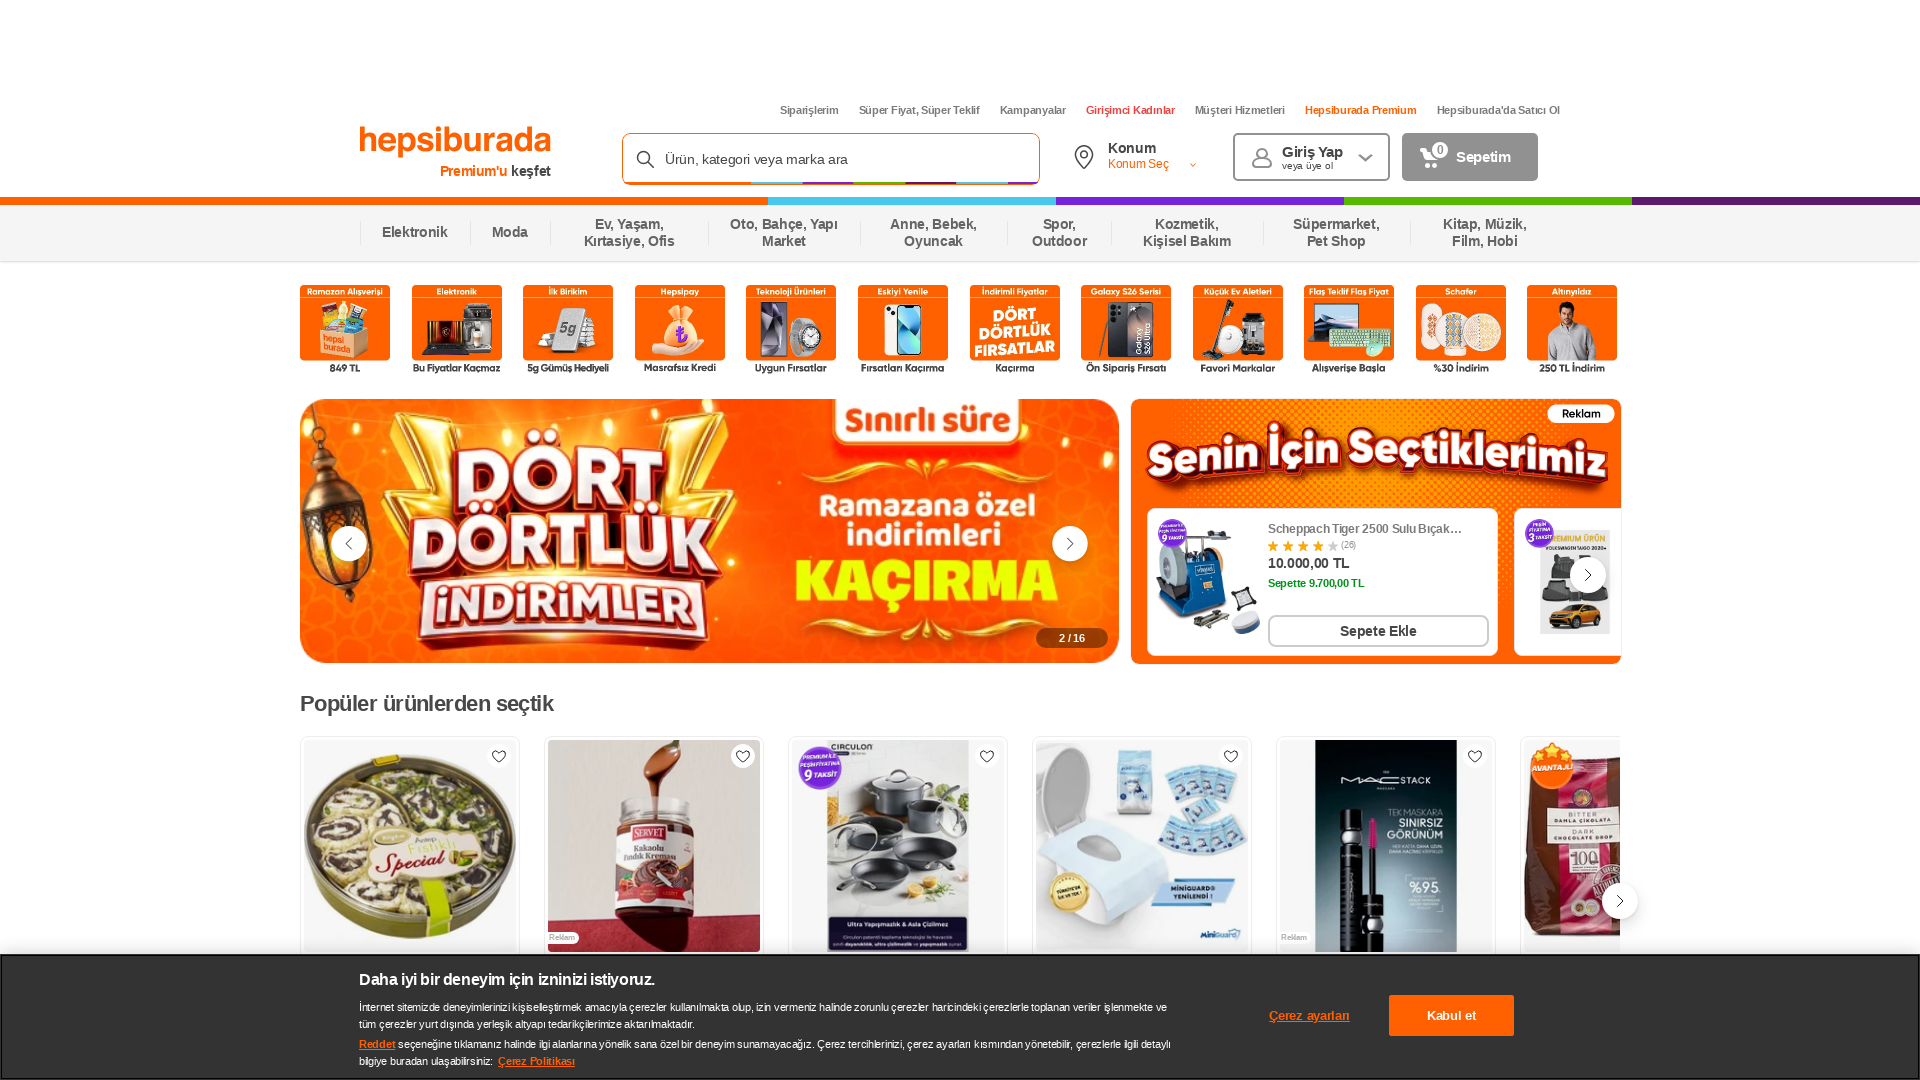

Requested fullscreen mode for the document element
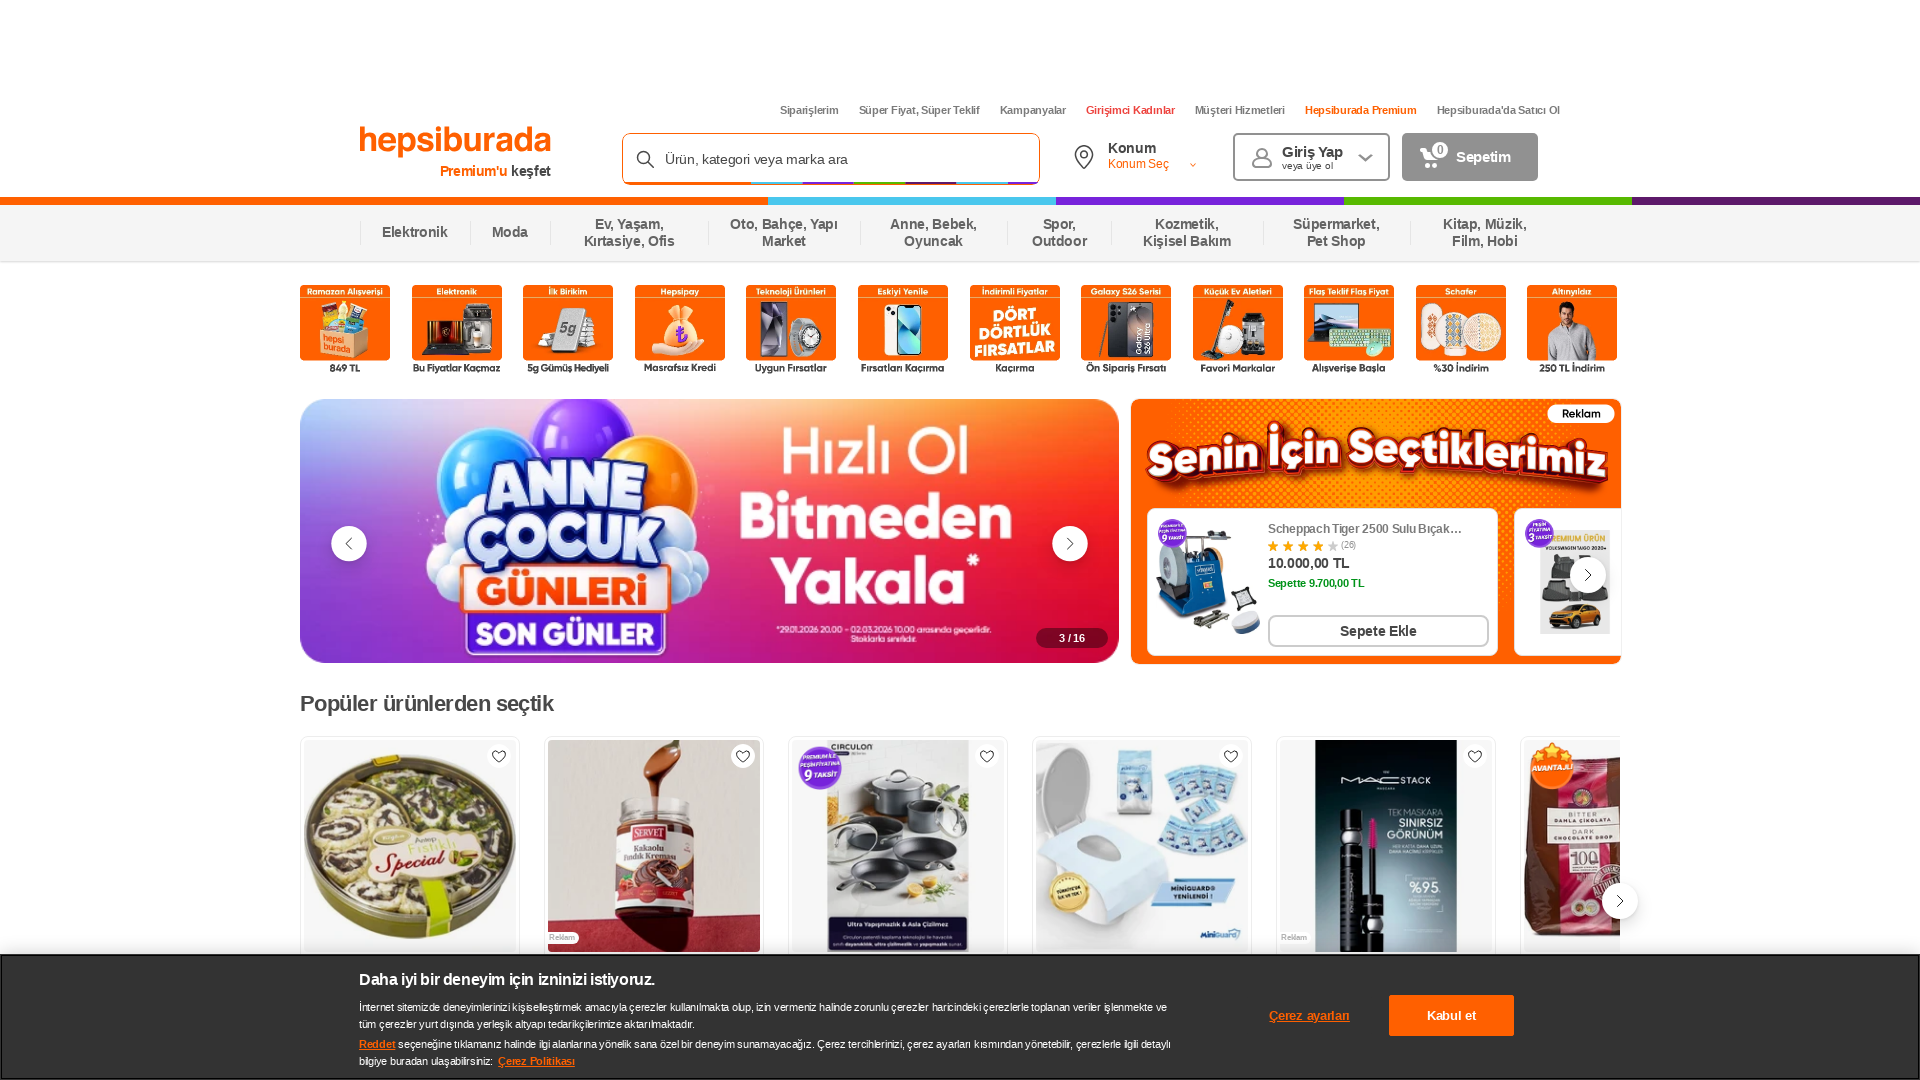

Waited 3 seconds for fullscreen mode to activate
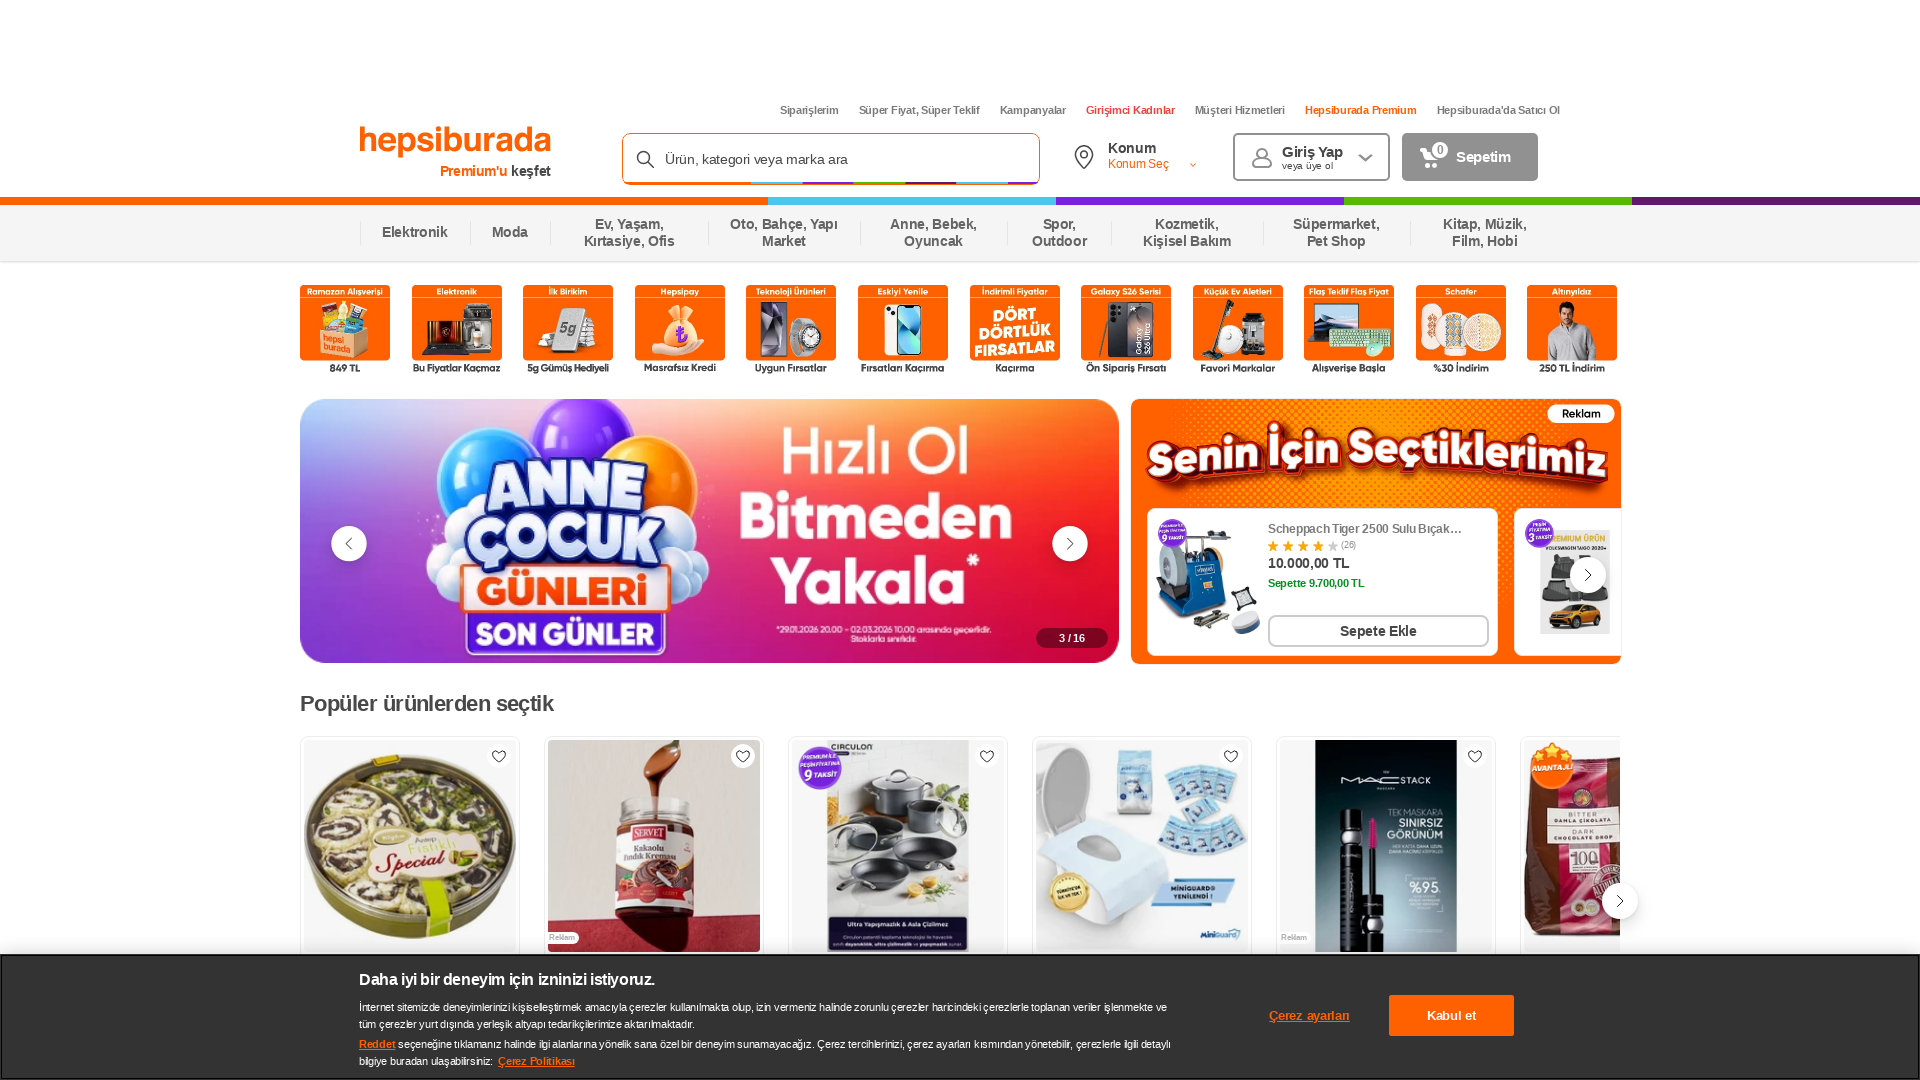

Retrieved window position while in fullscreen mode
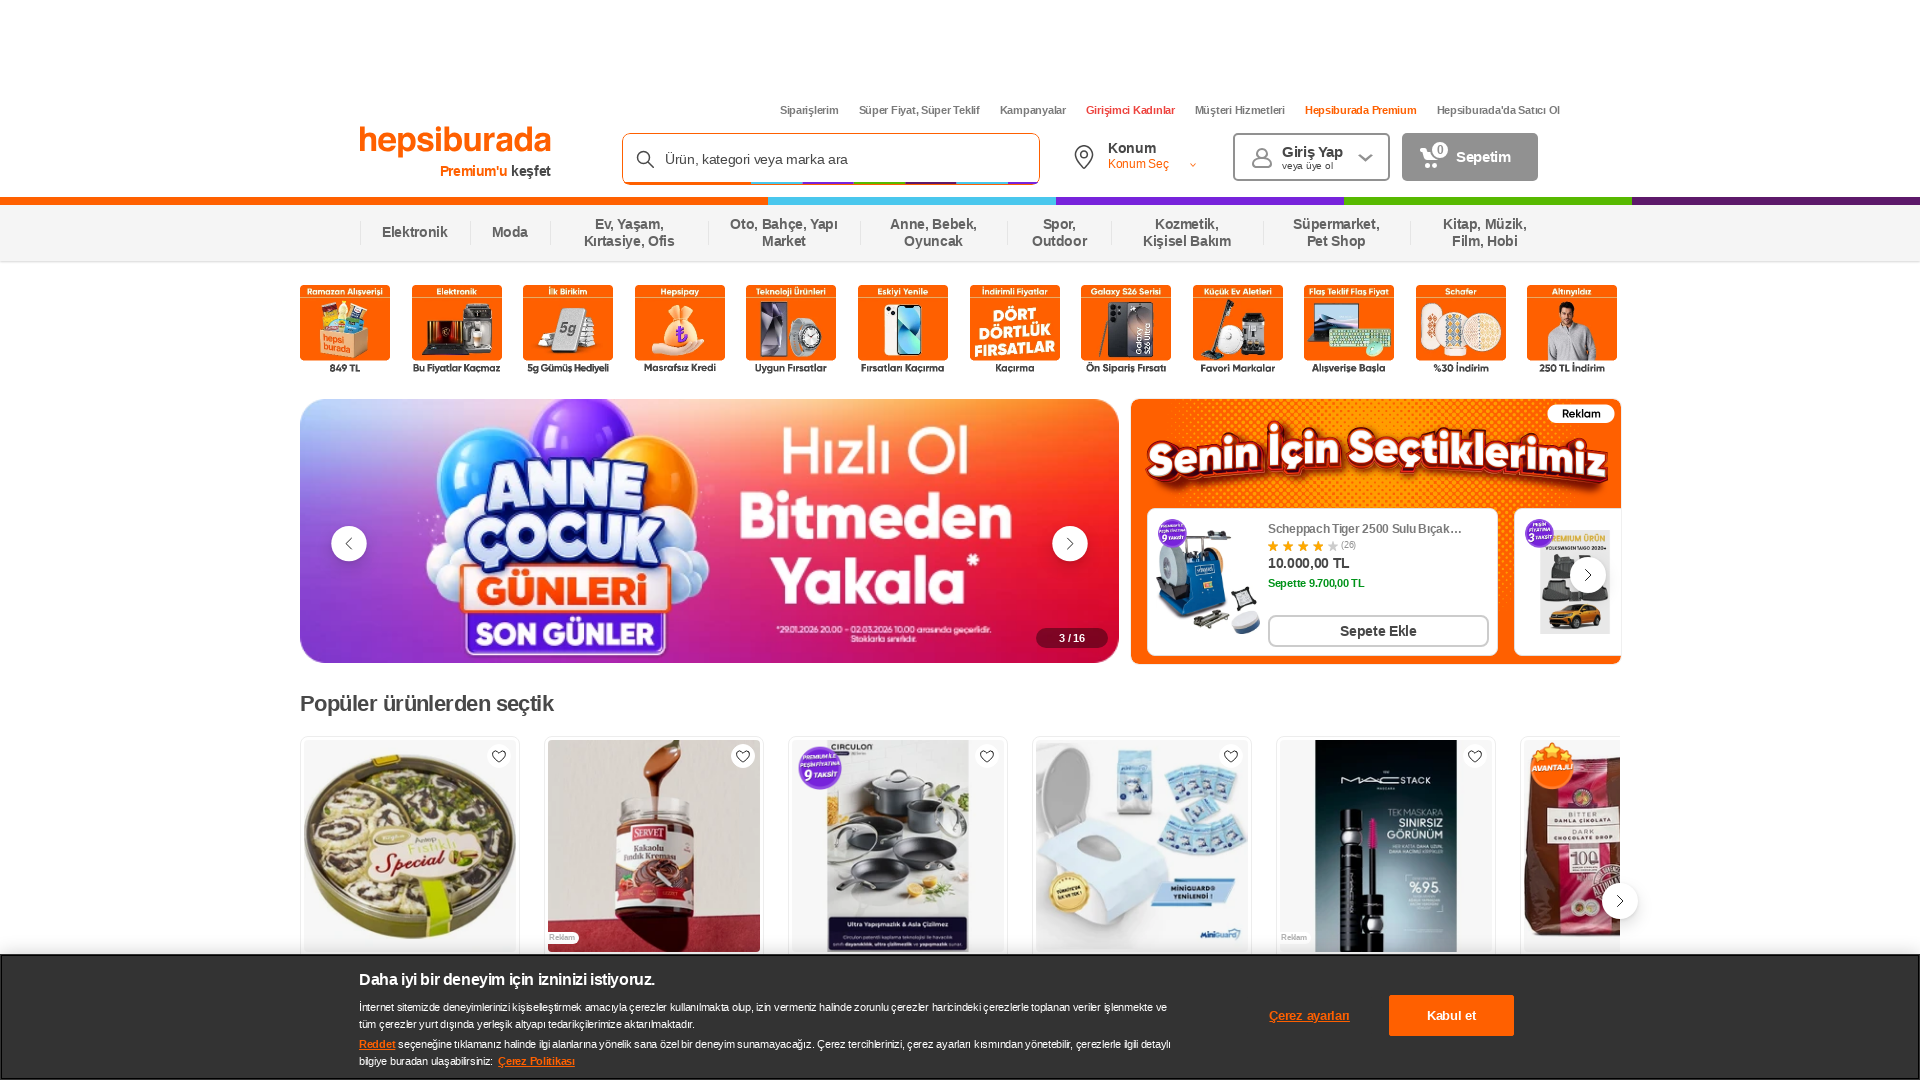

Retrieved window size while in fullscreen mode
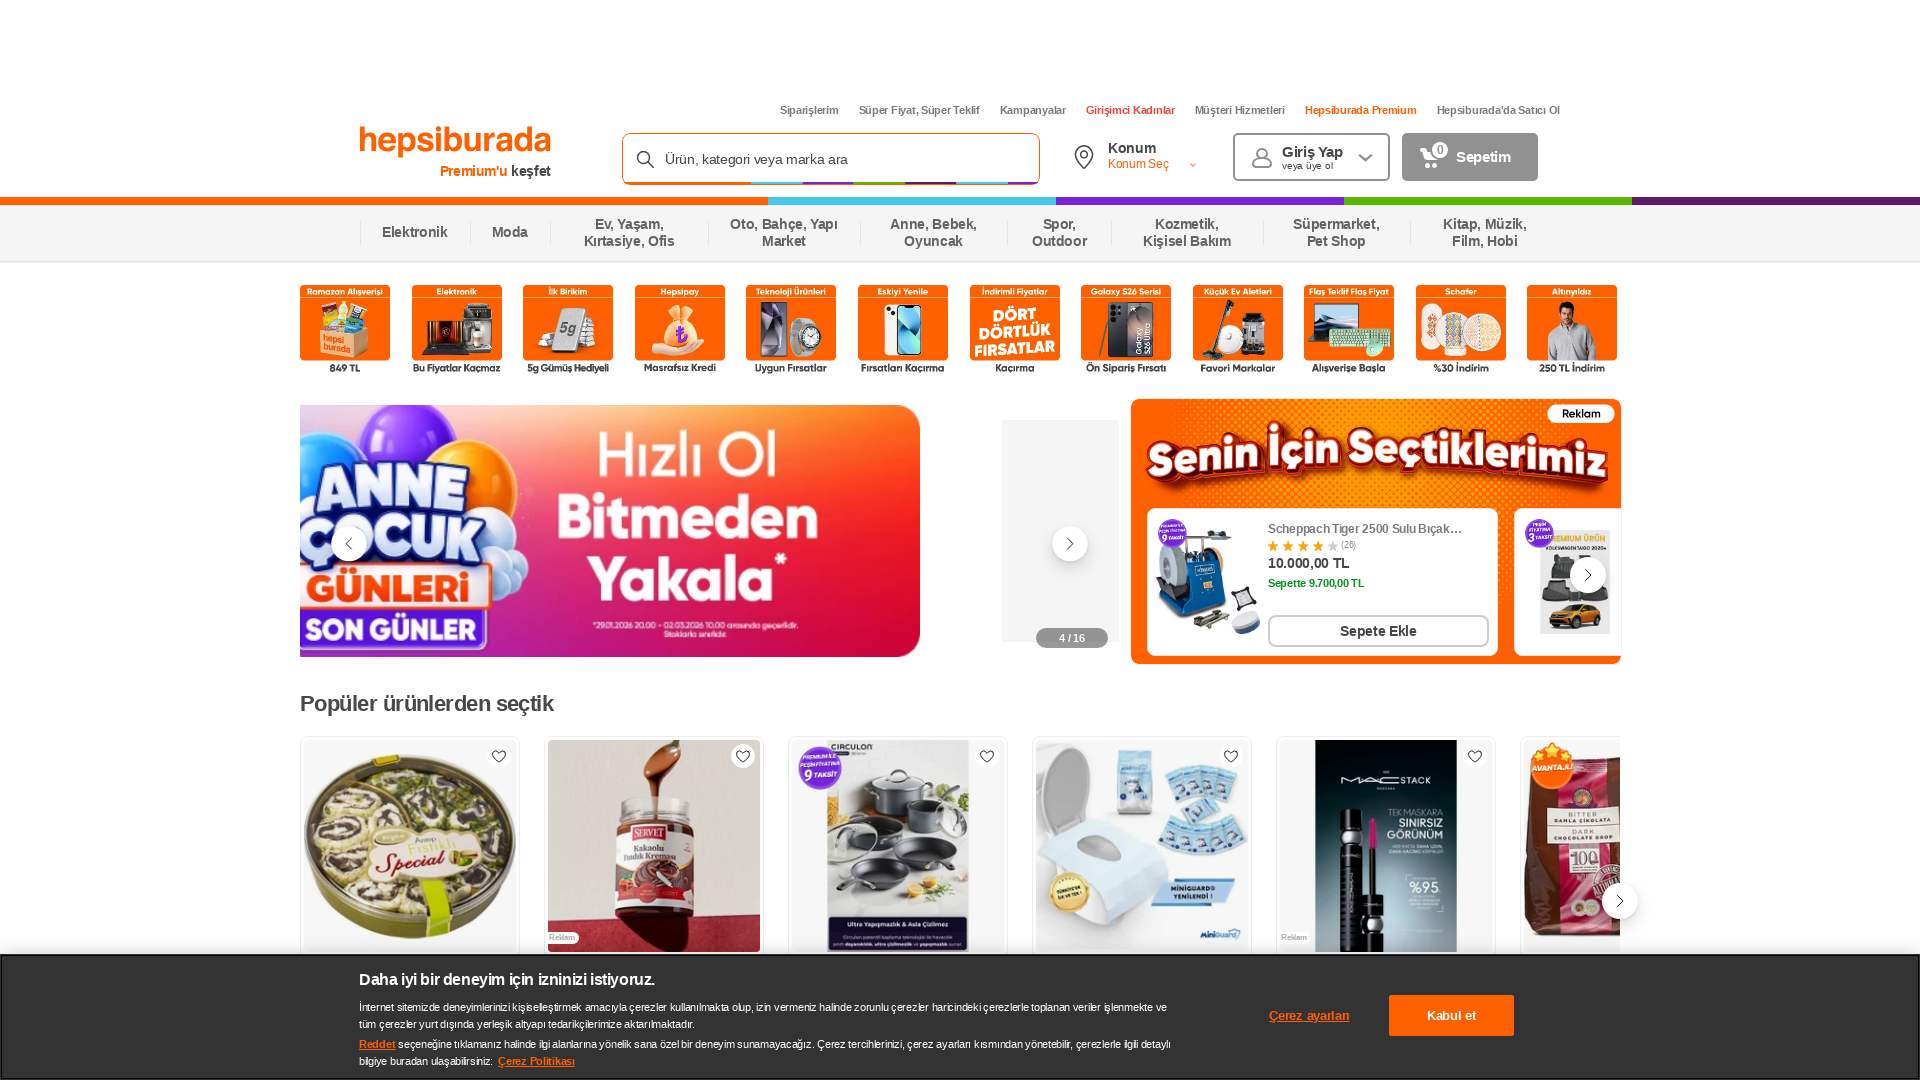

Returned to normal viewport size of 1920x1080
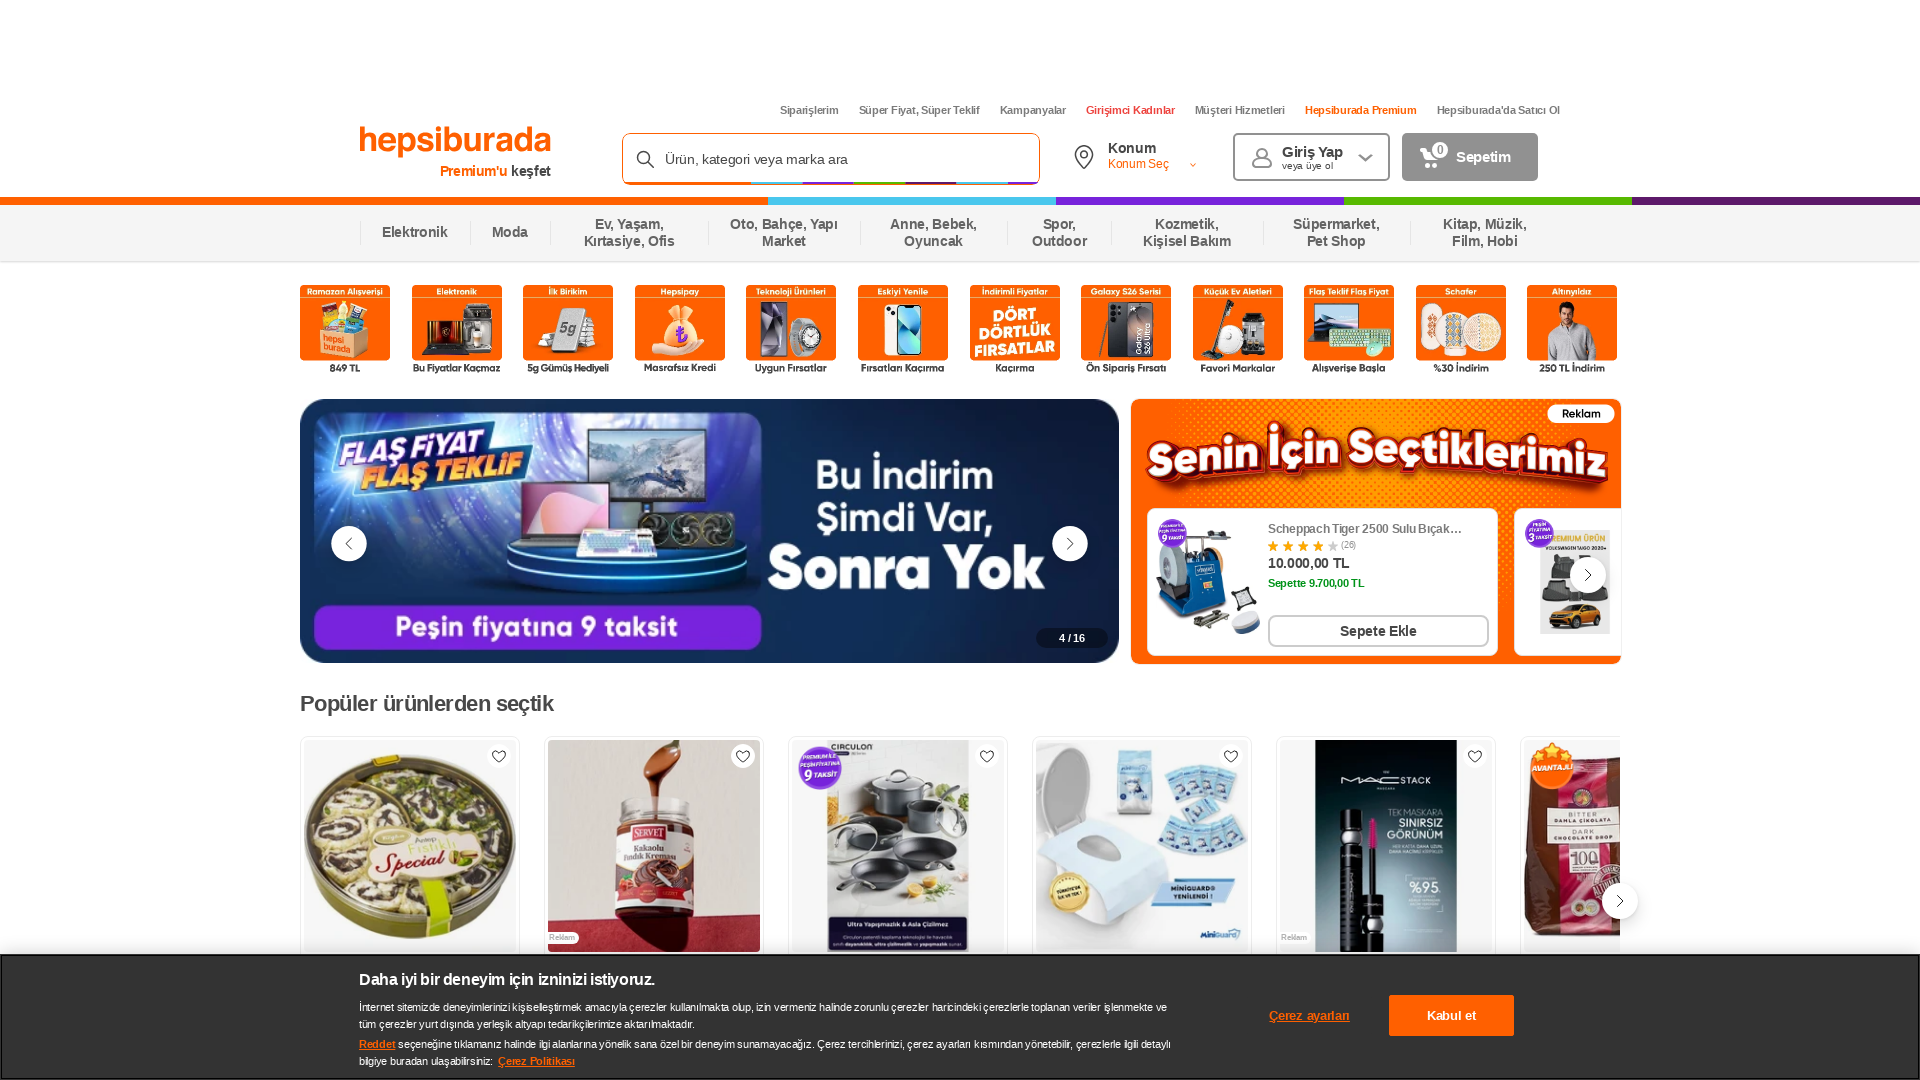

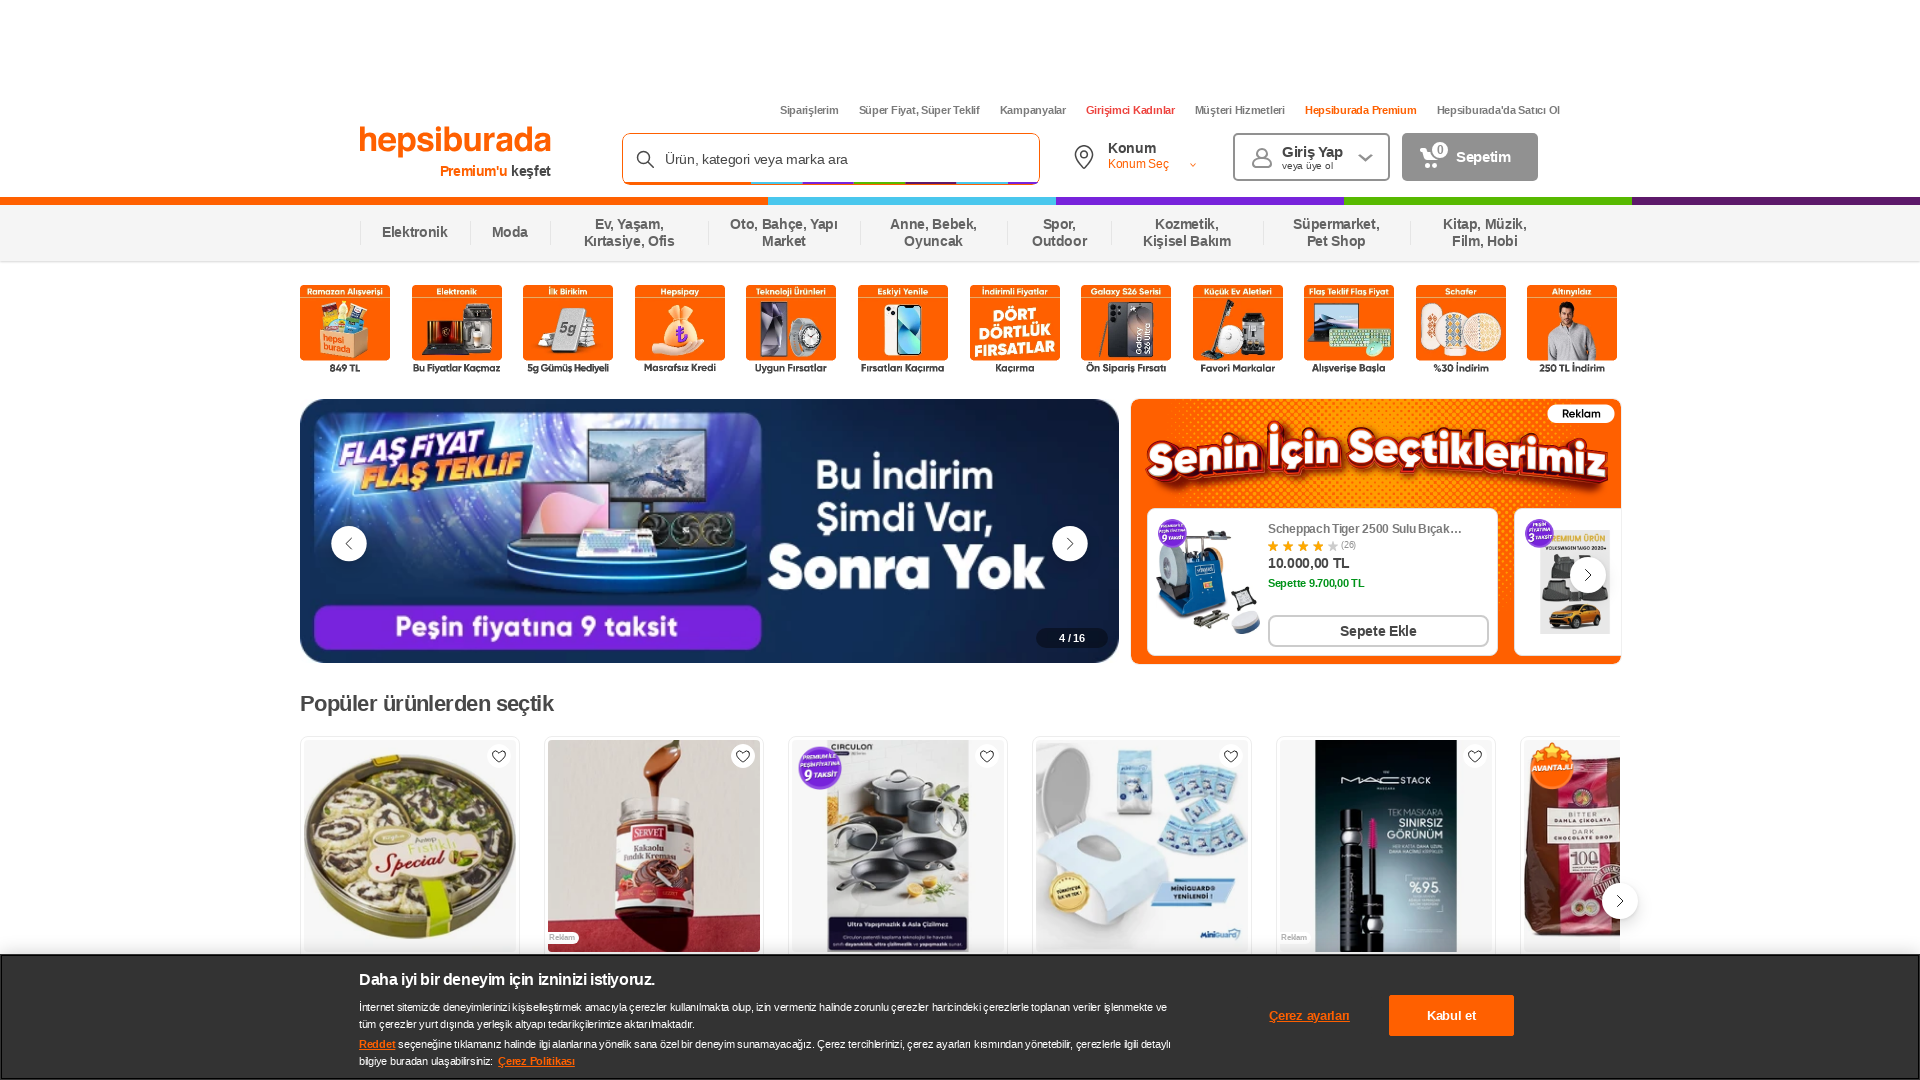